Tests the alerts functionality on DemoQA by clicking various alert trigger buttons and handling the JavaScript alert dialogs that appear.

Starting URL: https://demoqa.com/alerts

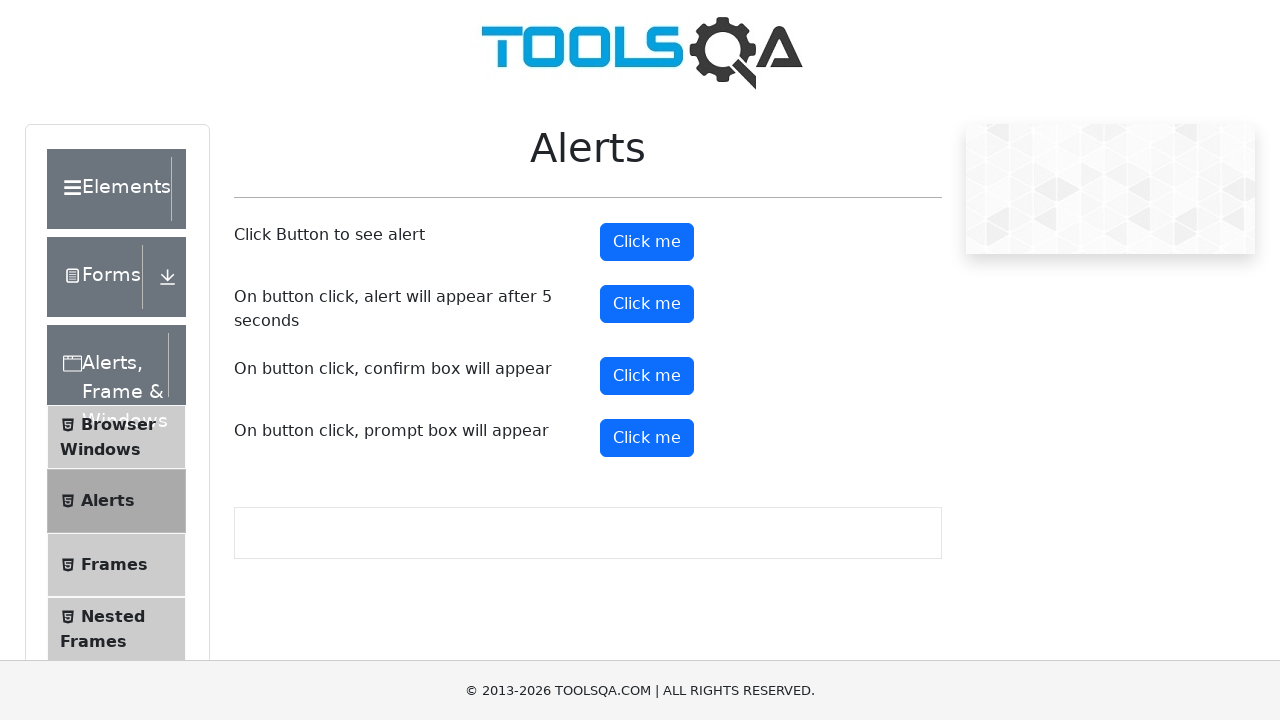

Set up dialog handler to accept alerts and enter text for prompts
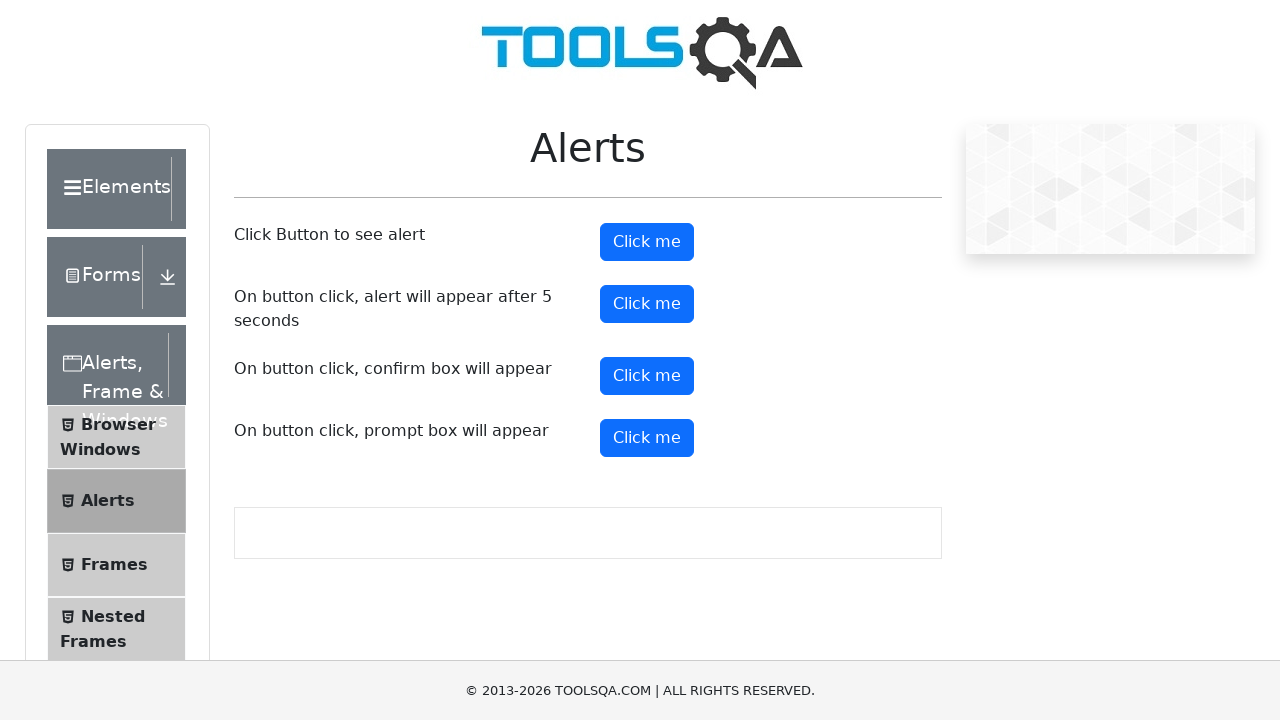

Clicked basic alert button at (647, 242) on #alertButton
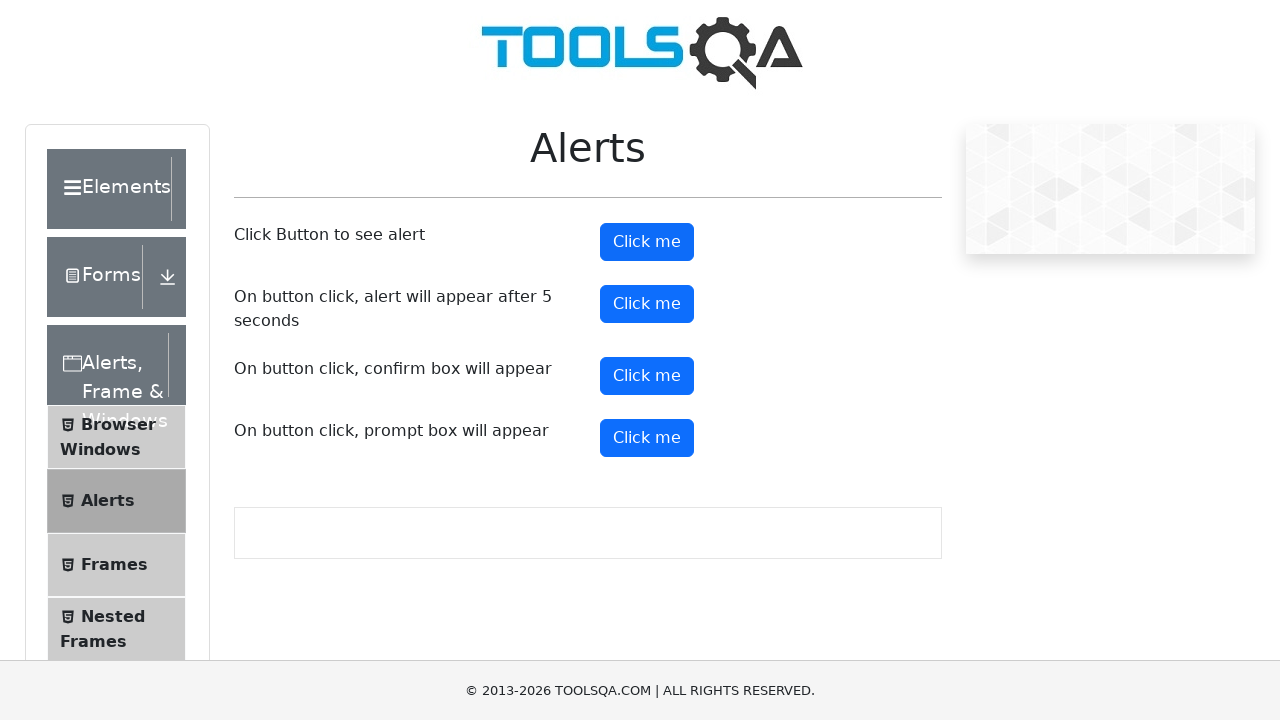

Clicked timer alert button at (647, 304) on #timerAlertButton
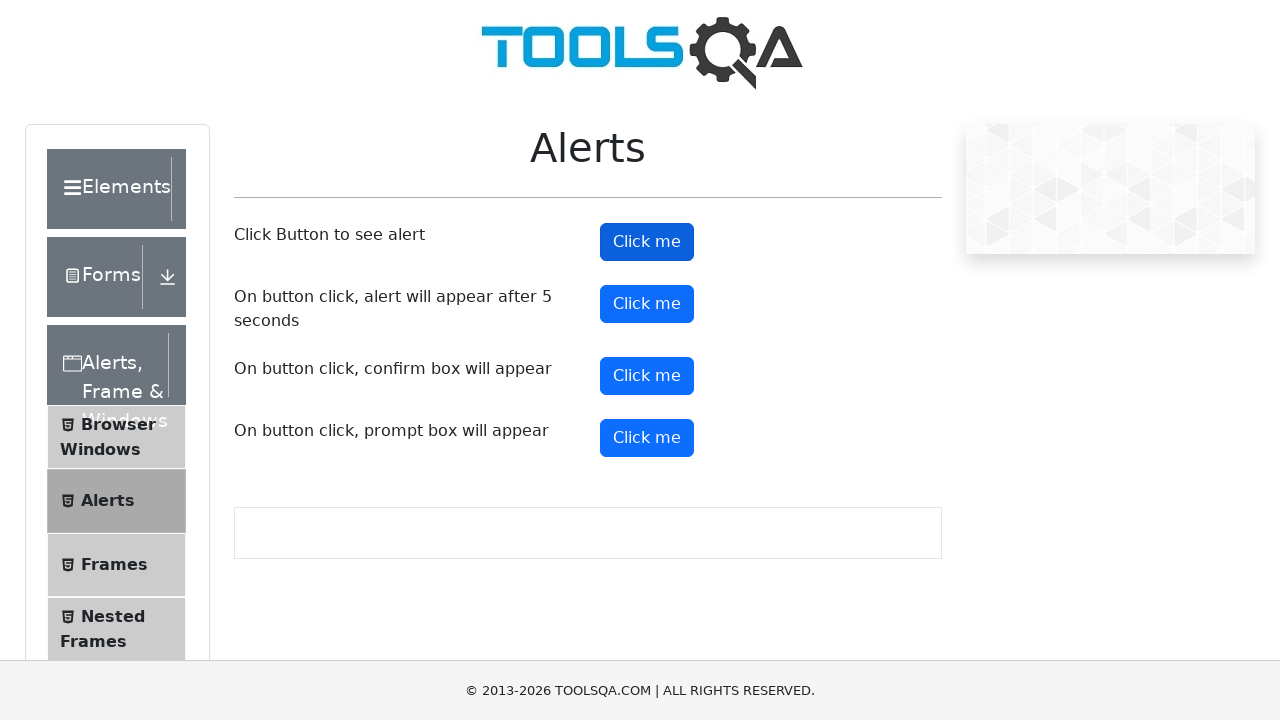

Waited 6 seconds for timed alert to appear and be handled
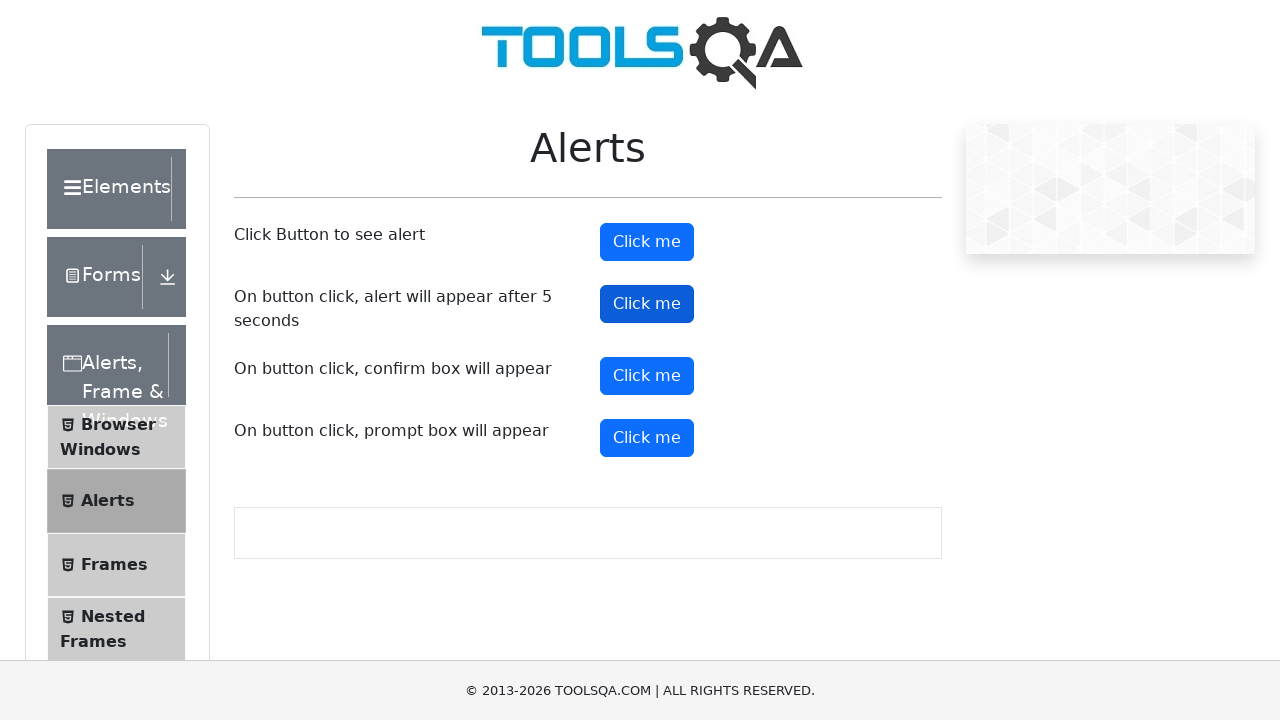

Clicked confirm button at (647, 376) on #confirmButton
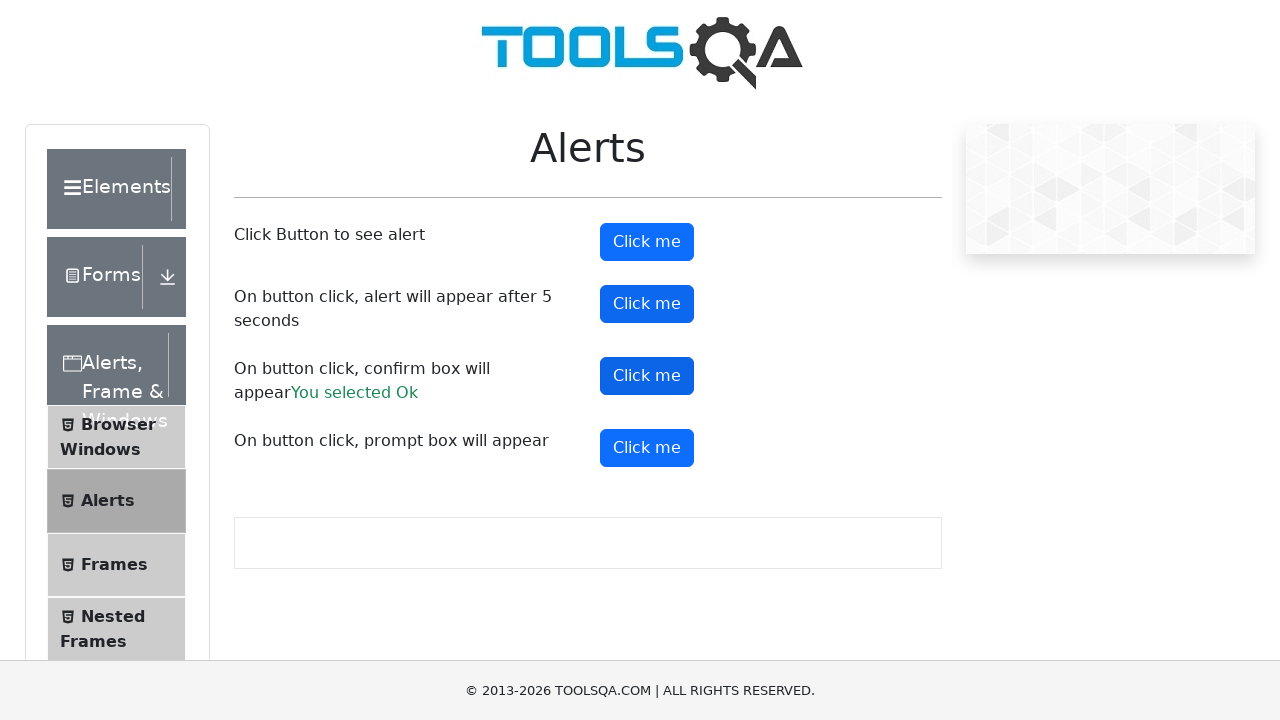

Confirm result appeared
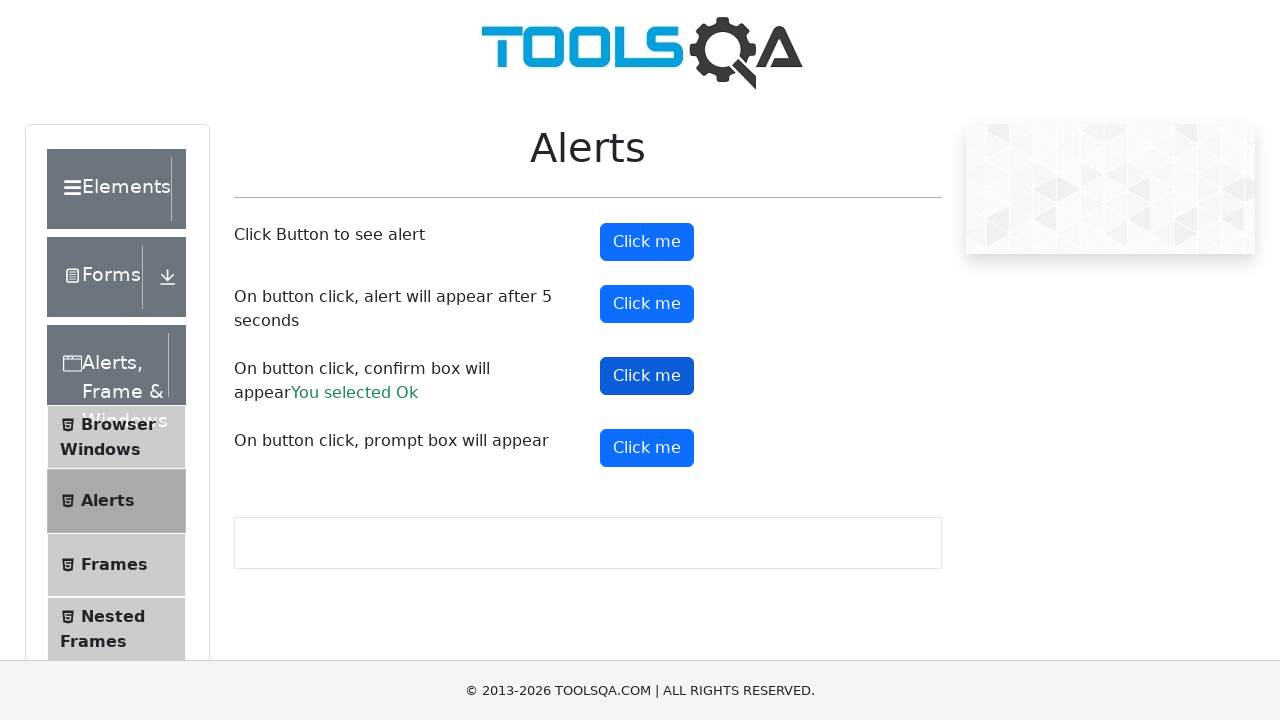

Clicked prompt button at (647, 448) on #promtButton
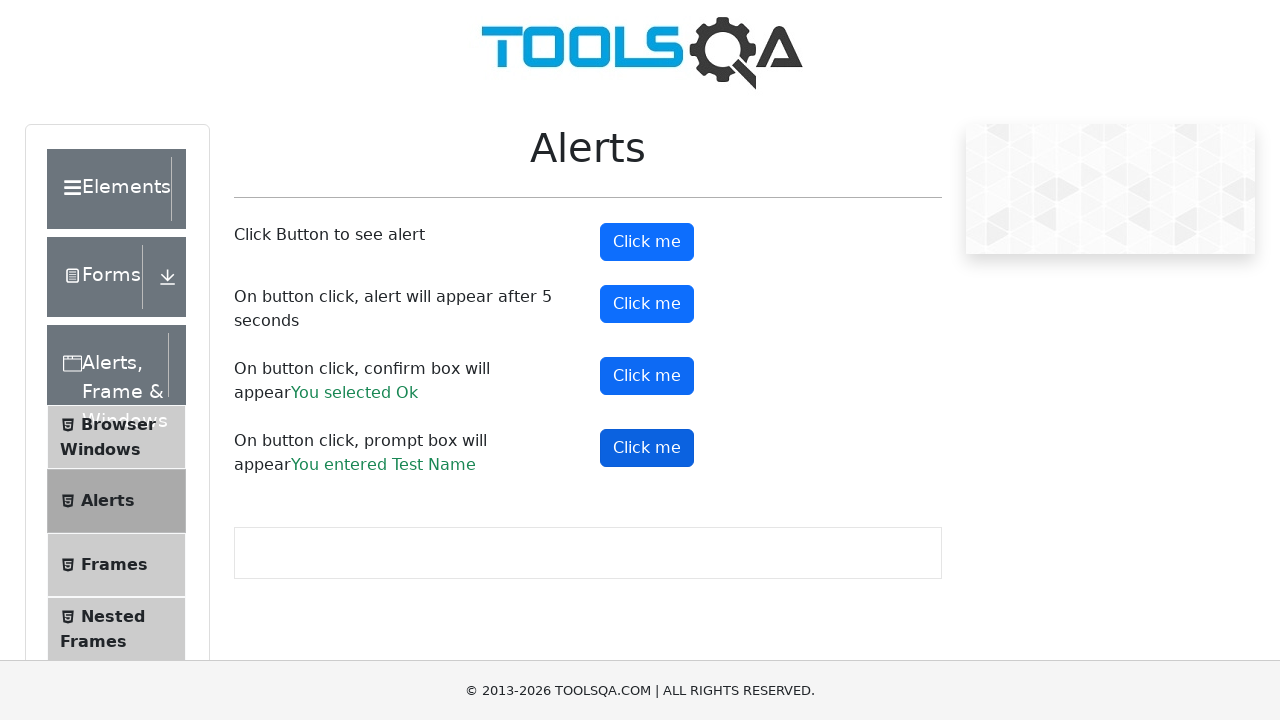

Prompt result appeared
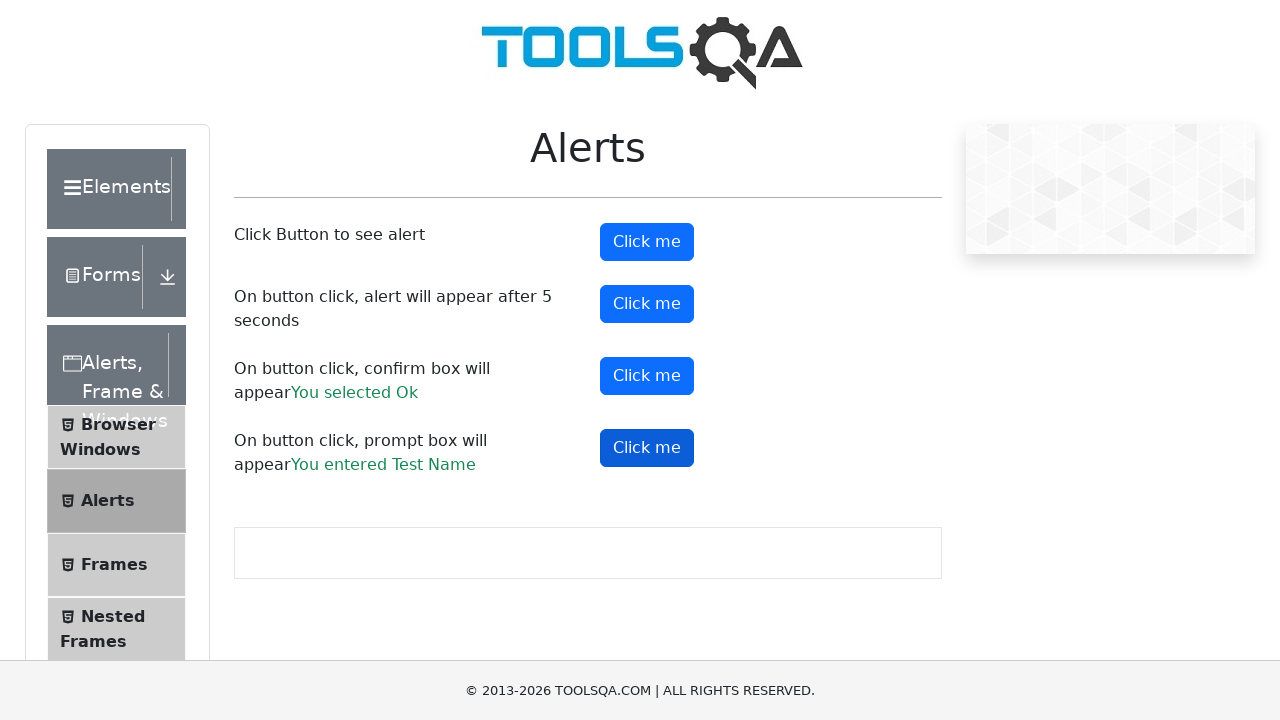

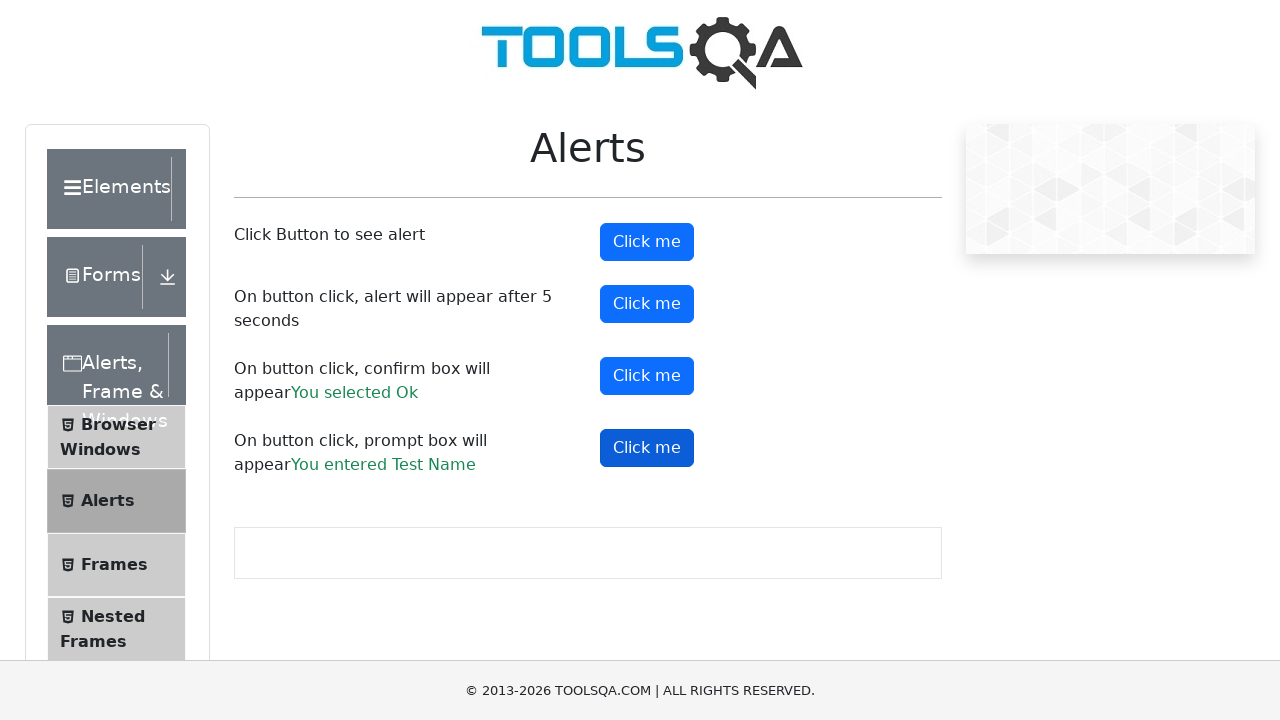